Clicks the "Privacy" link on Gmail's login page

Starting URL: https://gmail.com

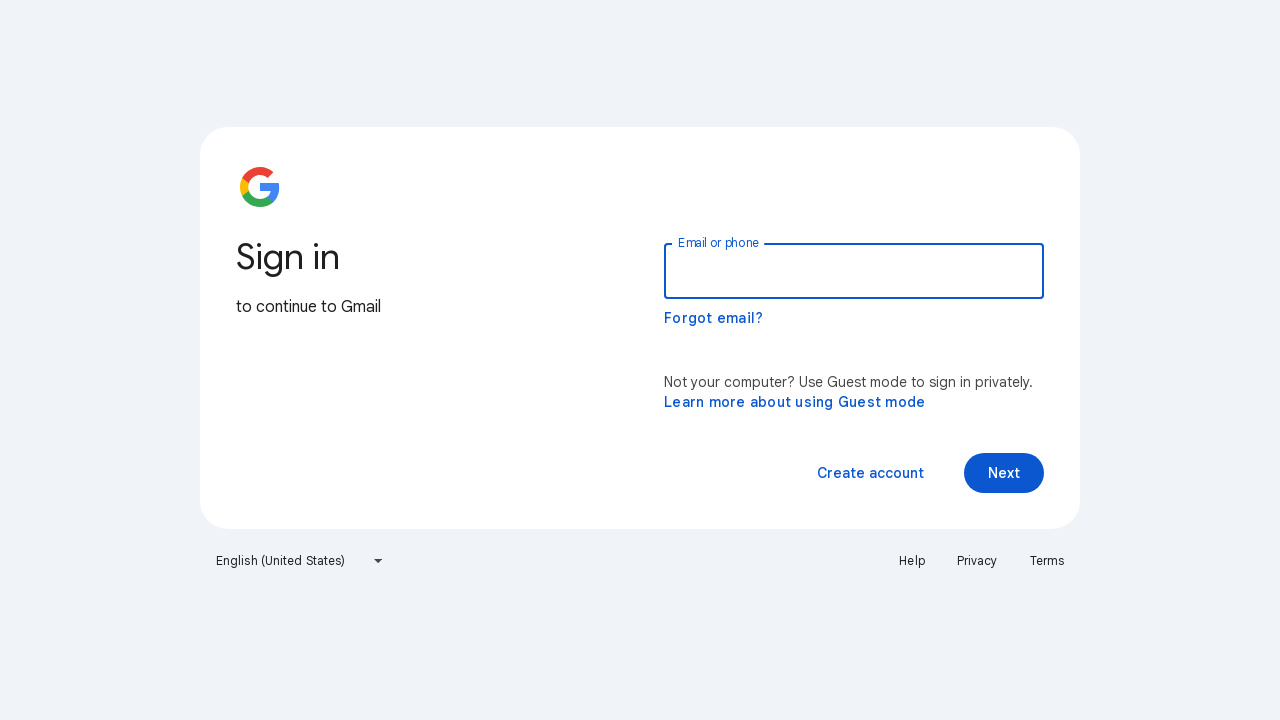

Clicked the Privacy link on Gmail's login page at (977, 561) on text=Privacy
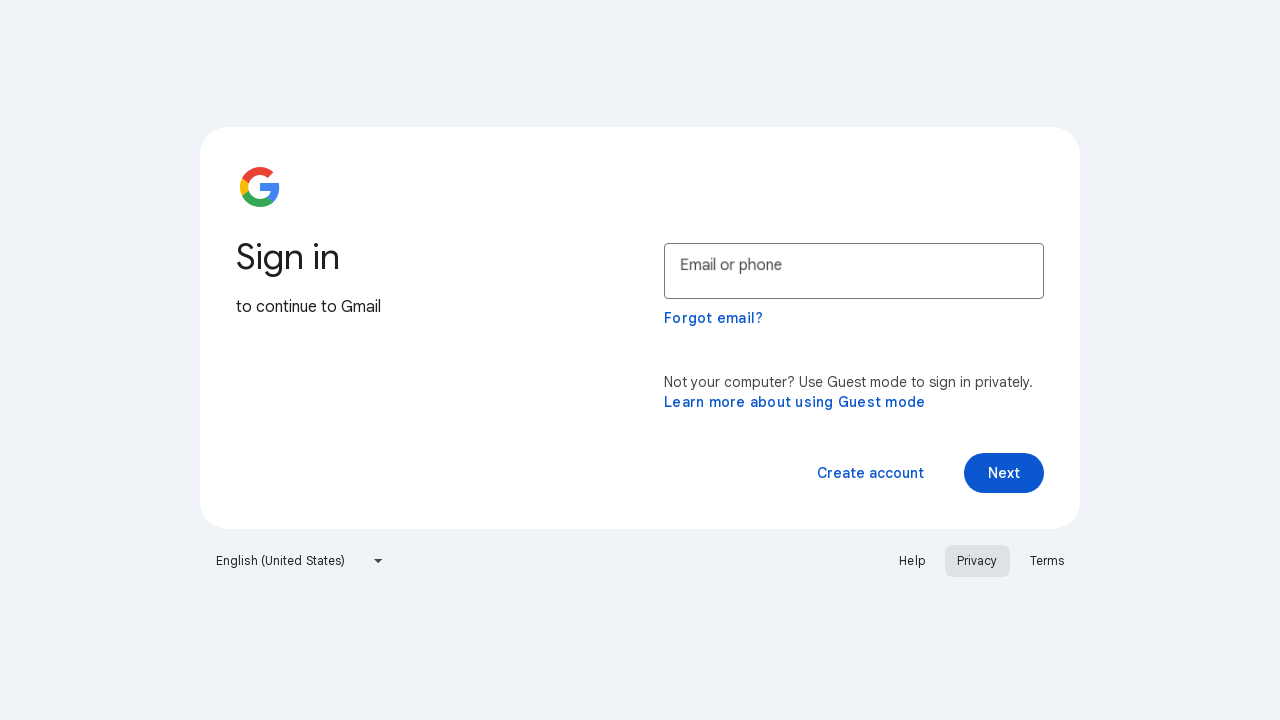

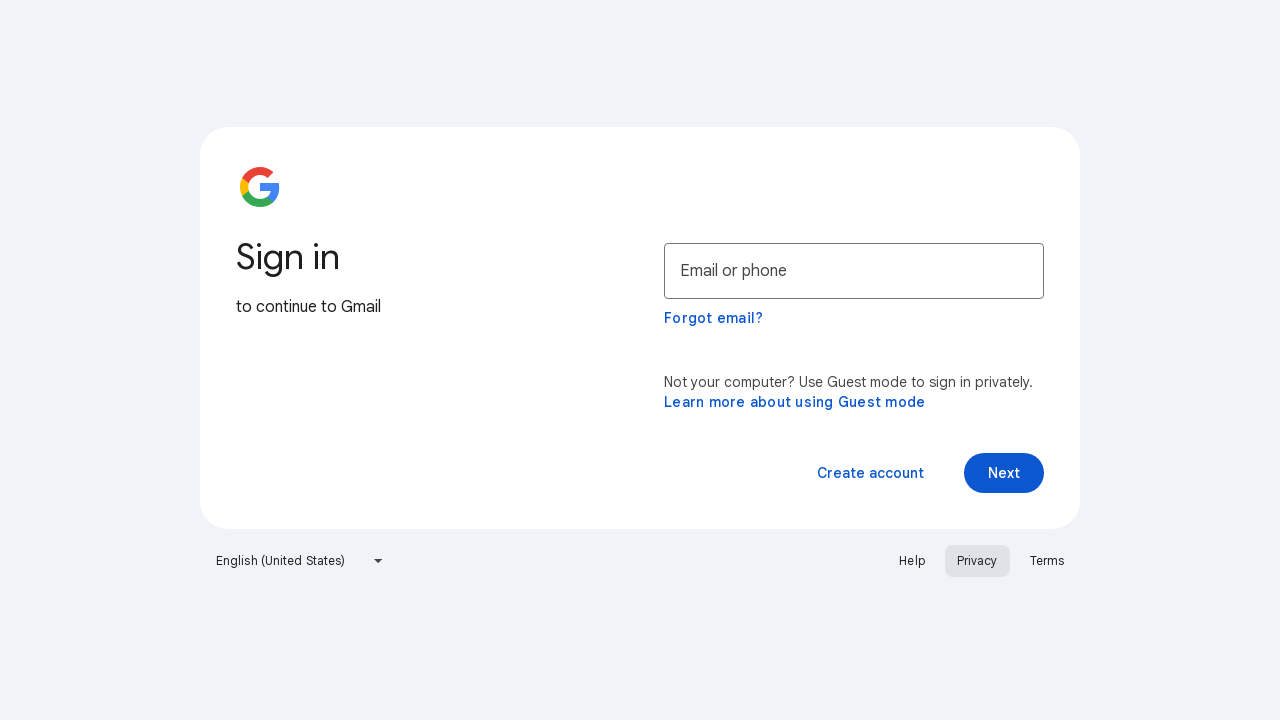